Tests that completed items are removed when clicking the Clear completed button

Starting URL: https://demo.playwright.dev/todomvc

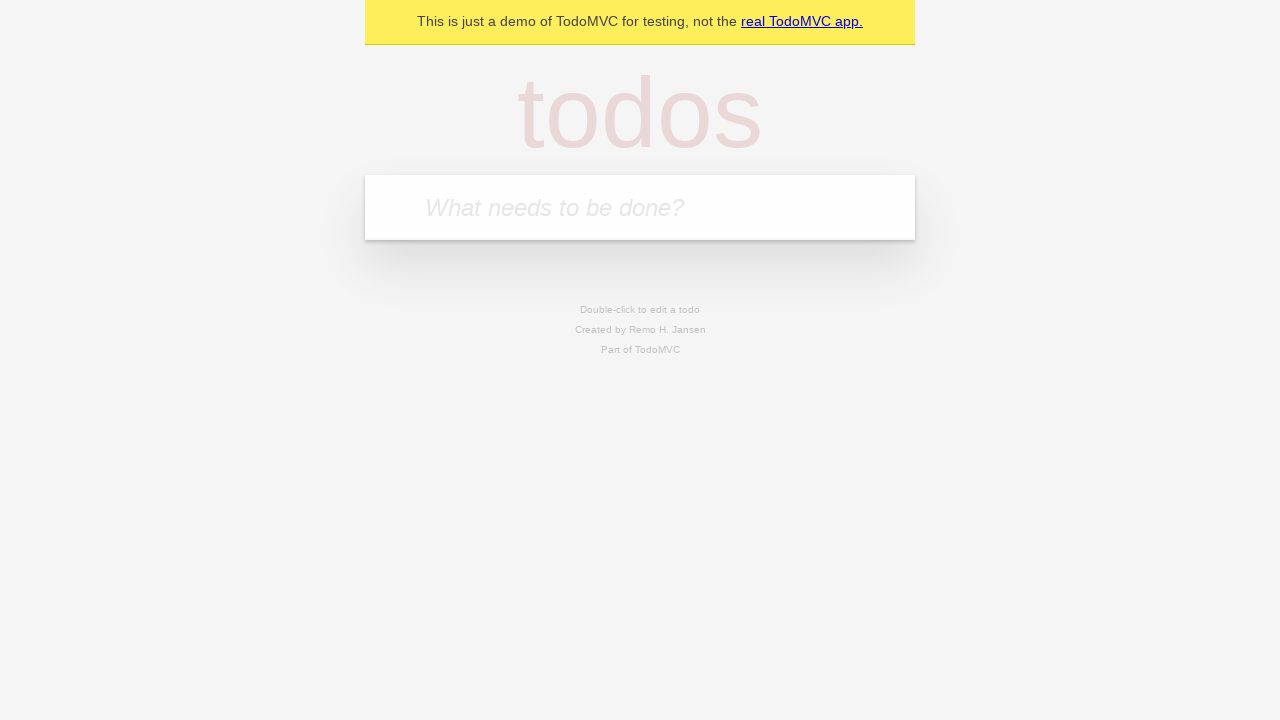

Filled new todo field with 'buy some cheese' on internal:attr=[placeholder="What needs to be done?"i]
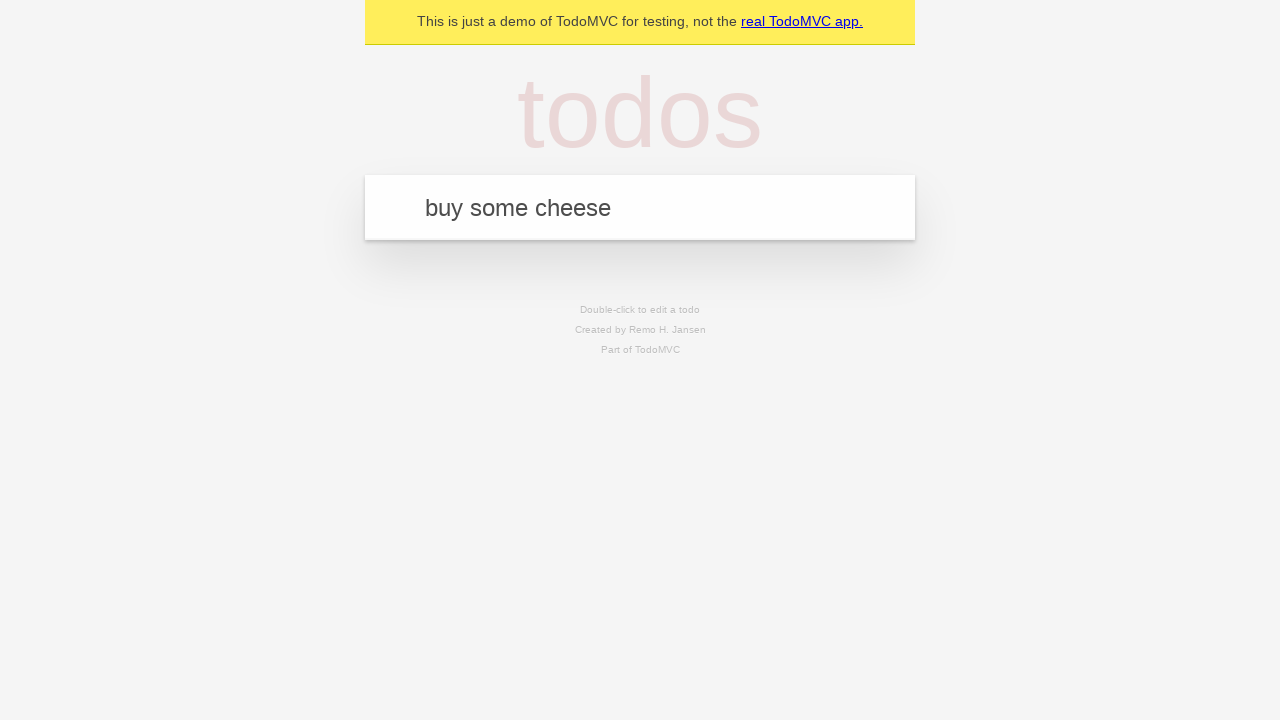

Pressed Enter to add 'buy some cheese' to the todo list on internal:attr=[placeholder="What needs to be done?"i]
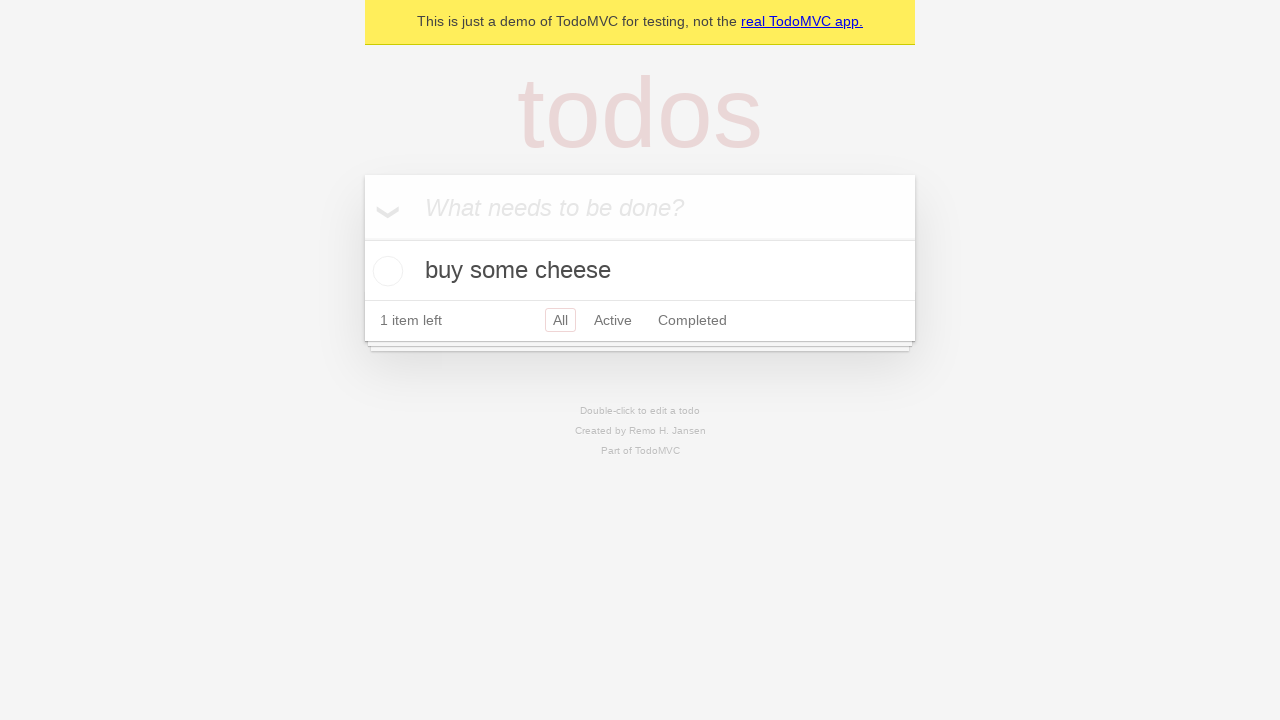

Filled new todo field with 'feed the cat' on internal:attr=[placeholder="What needs to be done?"i]
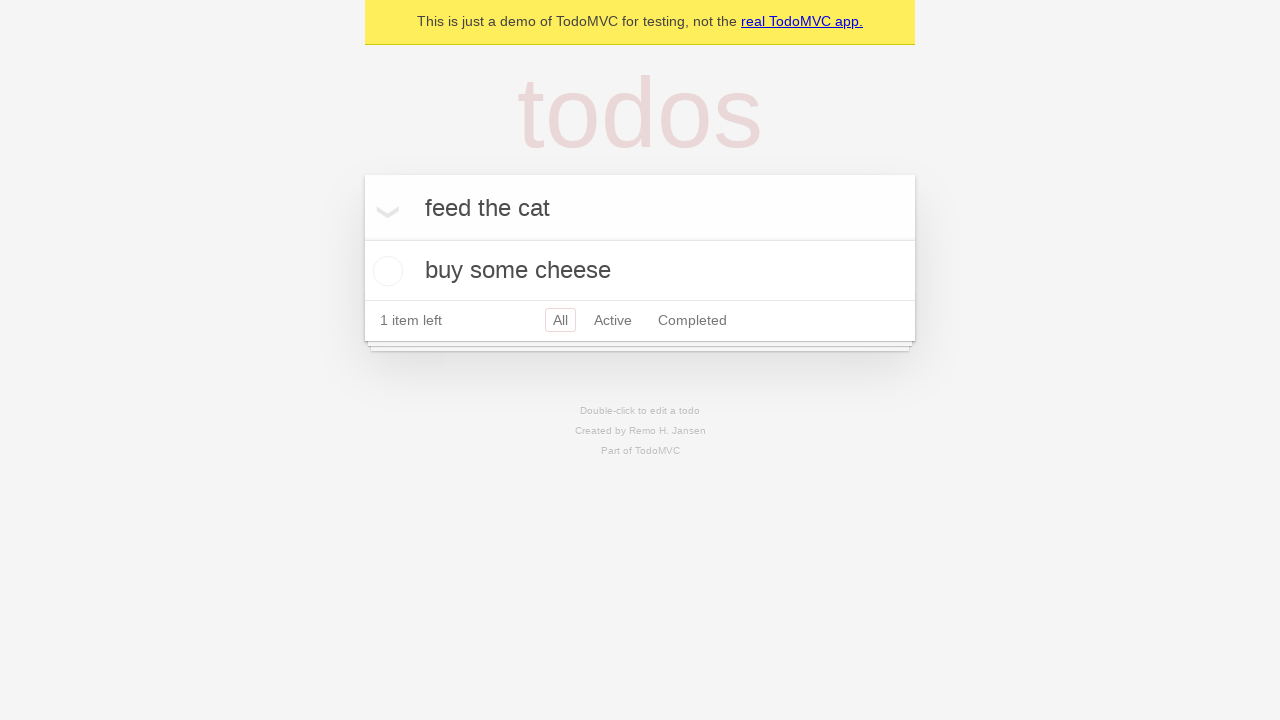

Pressed Enter to add 'feed the cat' to the todo list on internal:attr=[placeholder="What needs to be done?"i]
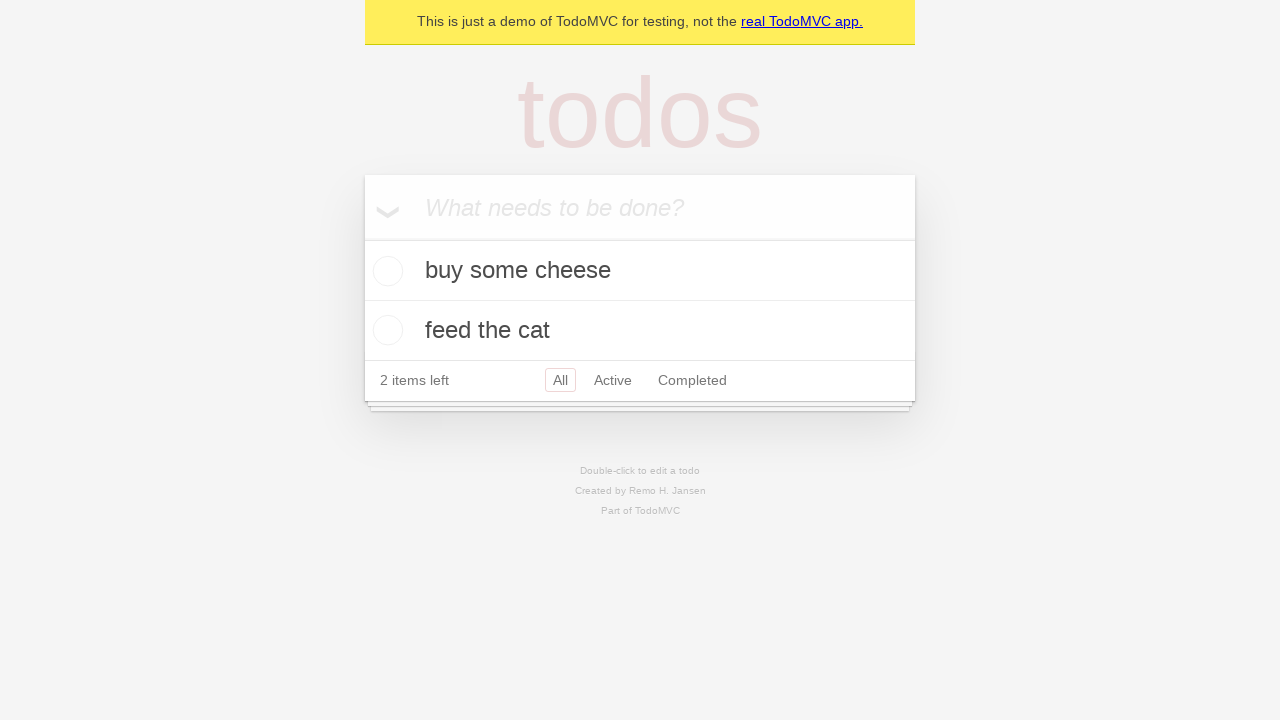

Filled new todo field with 'book a doctors appointment' on internal:attr=[placeholder="What needs to be done?"i]
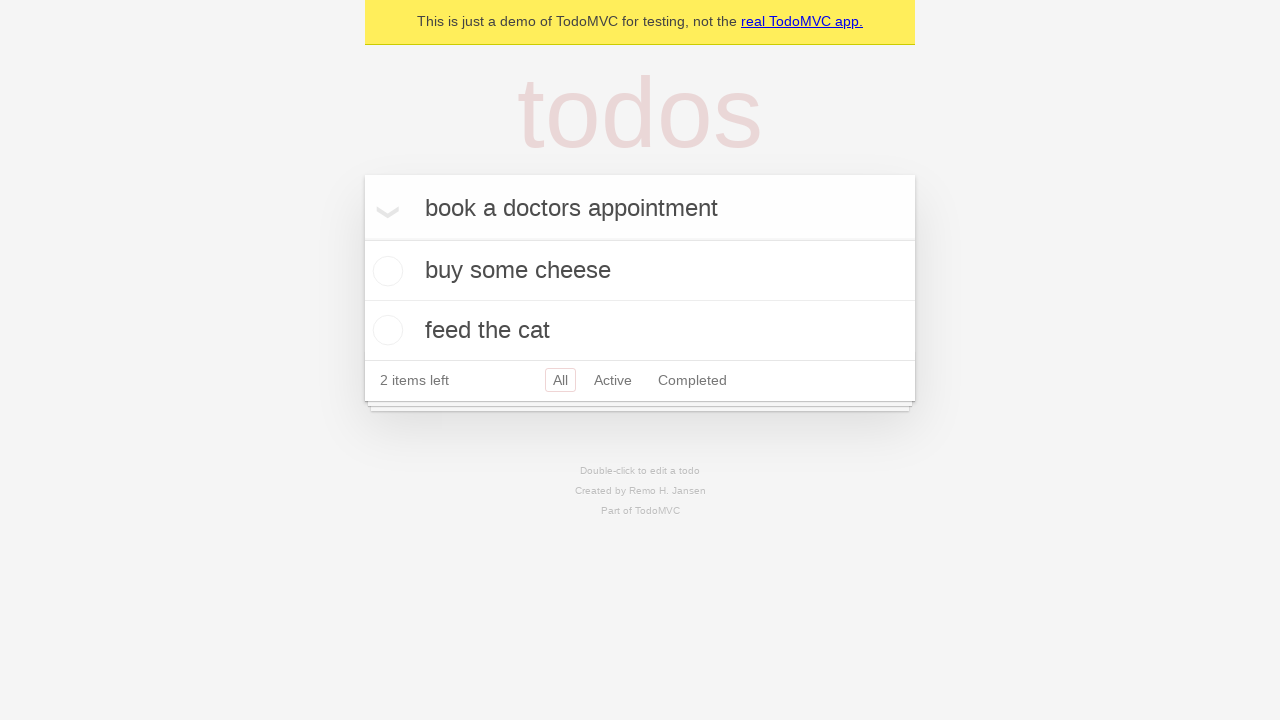

Pressed Enter to add 'book a doctors appointment' to the todo list on internal:attr=[placeholder="What needs to be done?"i]
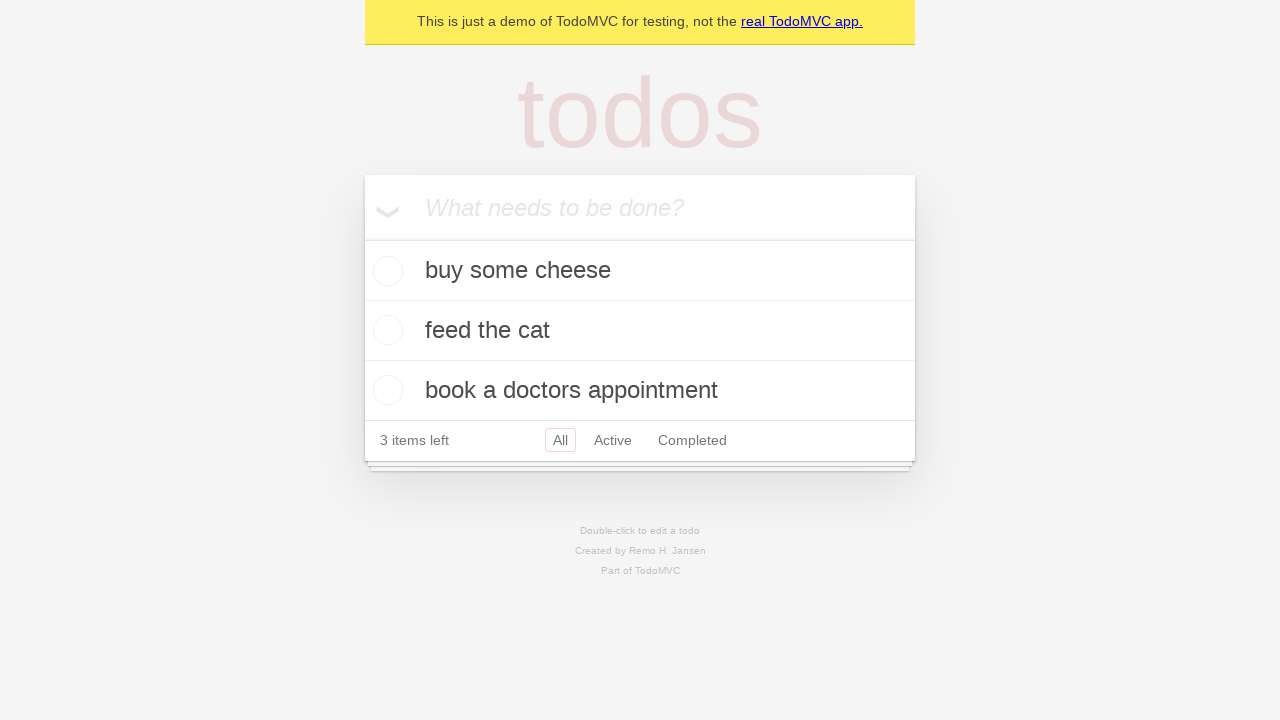

Checked the second todo item to mark it as completed at (385, 330) on internal:testid=[data-testid="todo-item"s] >> nth=1 >> internal:role=checkbox
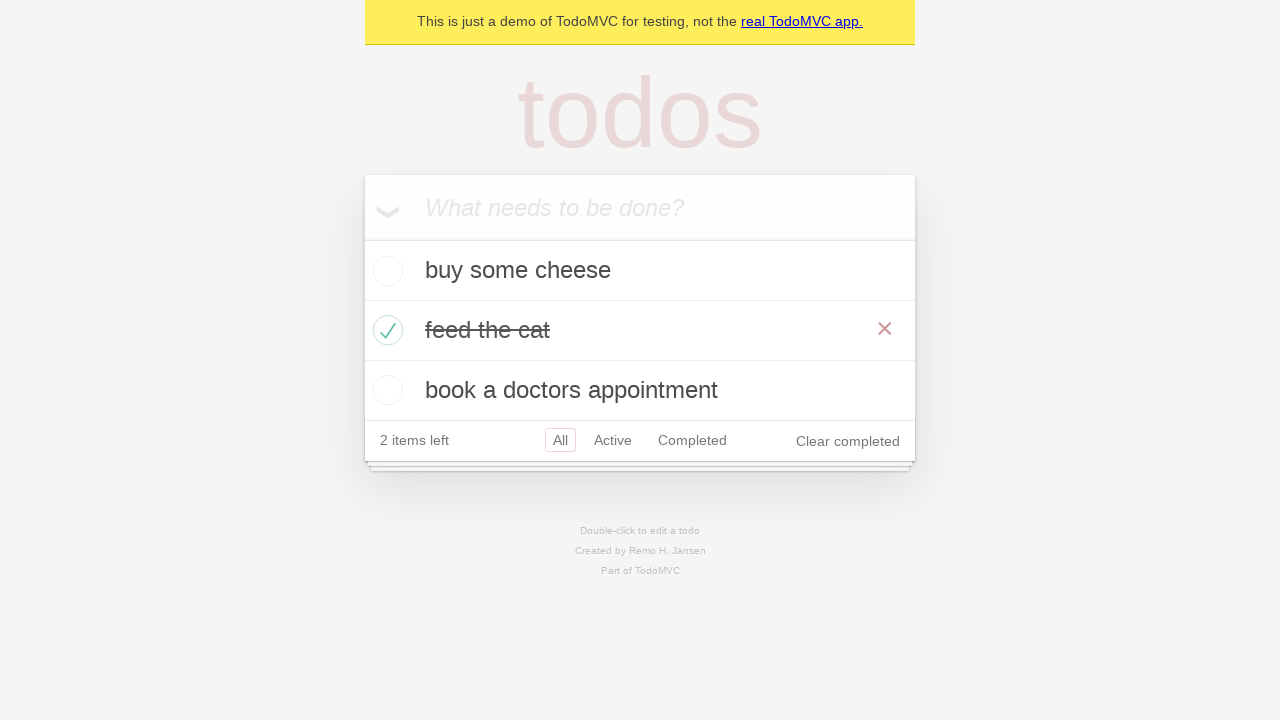

Clicked 'Clear completed' button to remove completed items at (848, 441) on internal:role=button[name="Clear completed"i]
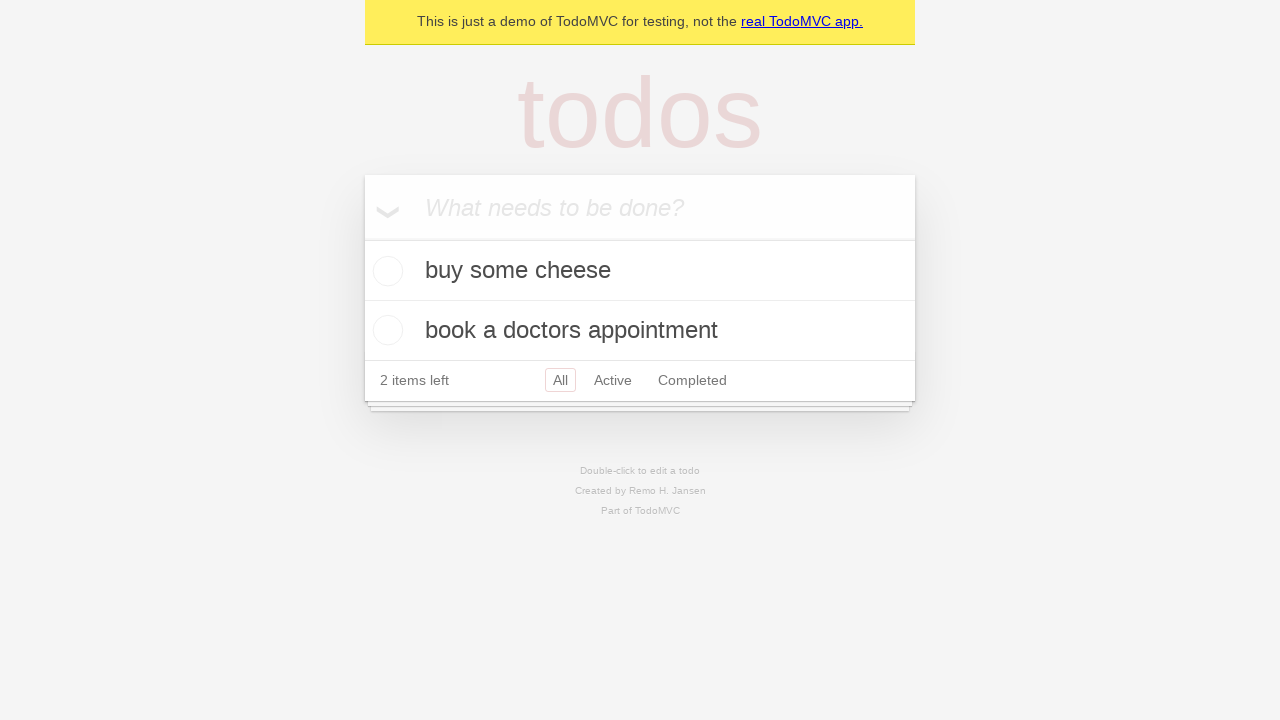

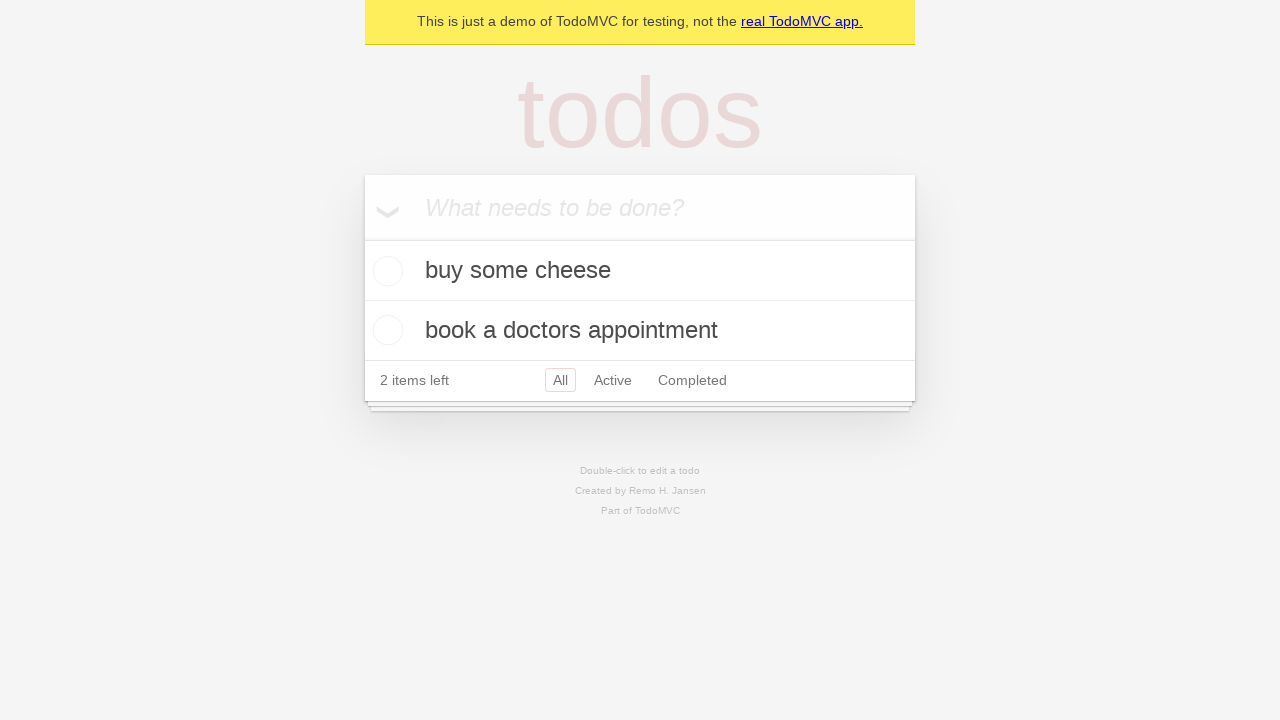